Tests prompt dialog by entering text and accepting, then verifies the entered text is displayed

Starting URL: https://demoqa.com/alerts

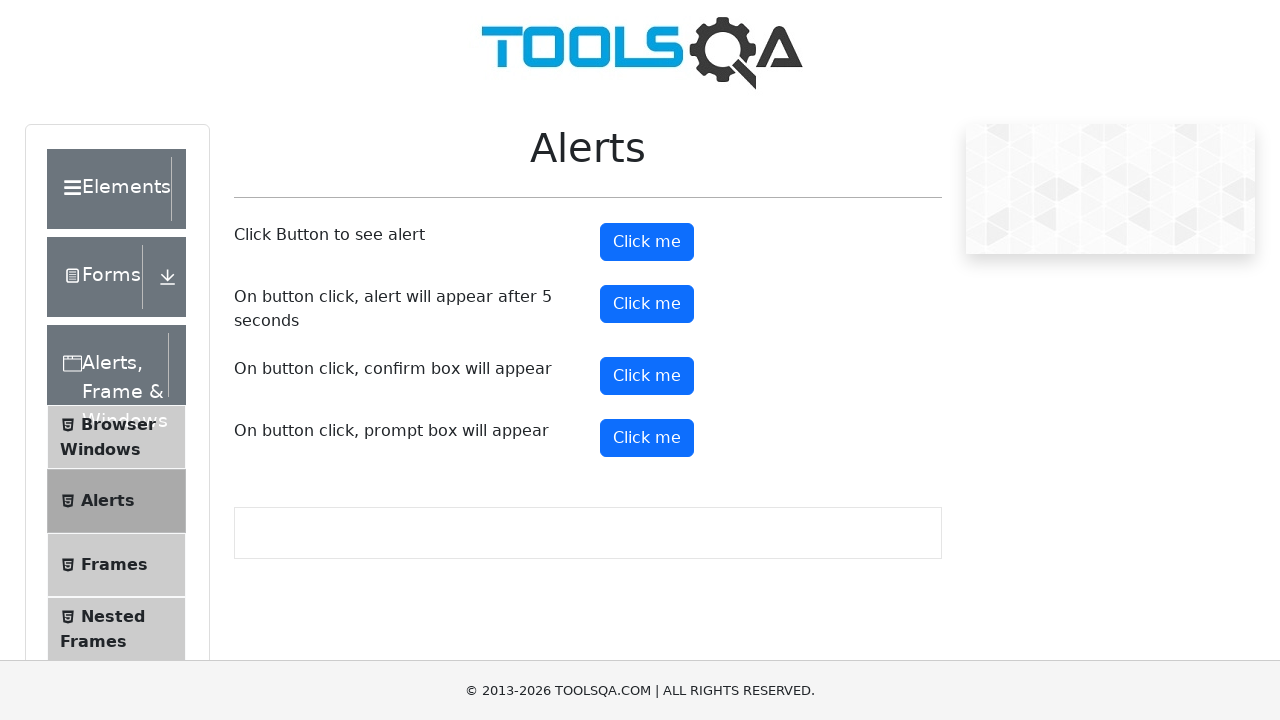

Scrolled down 250 pixels to make prompt button visible
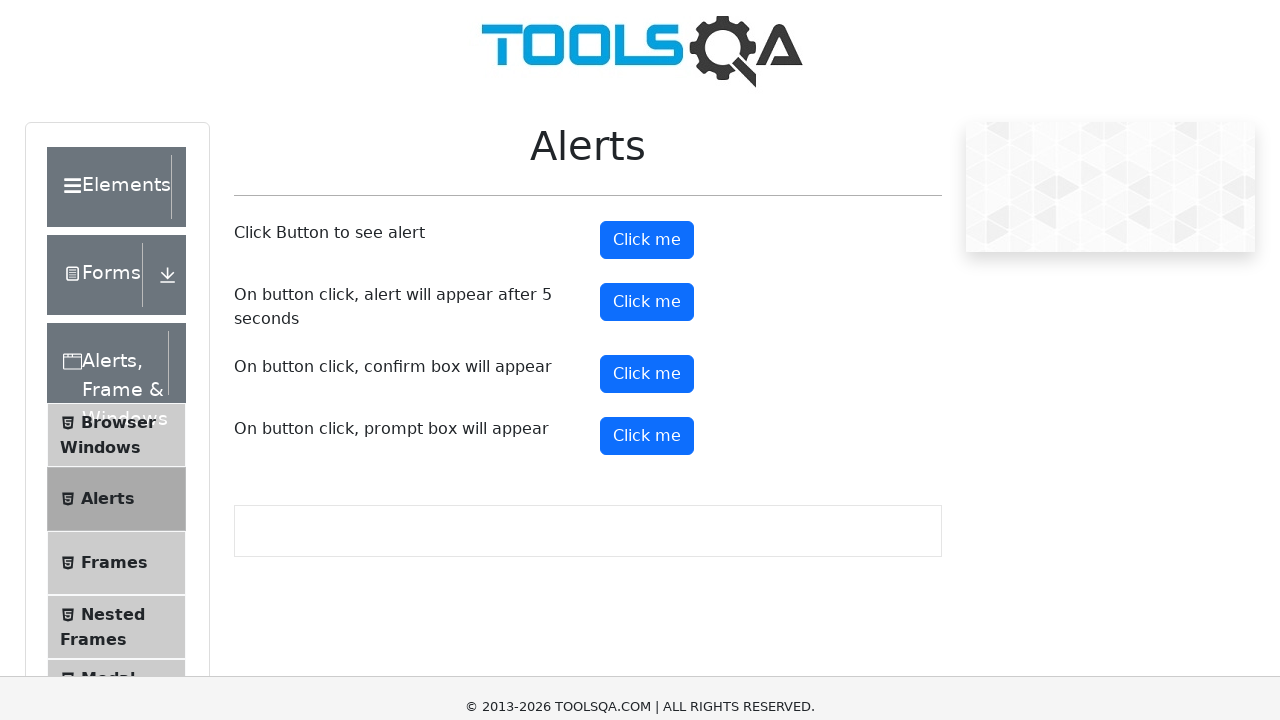

Set up dialog handler to accept prompt with text 'Einar'
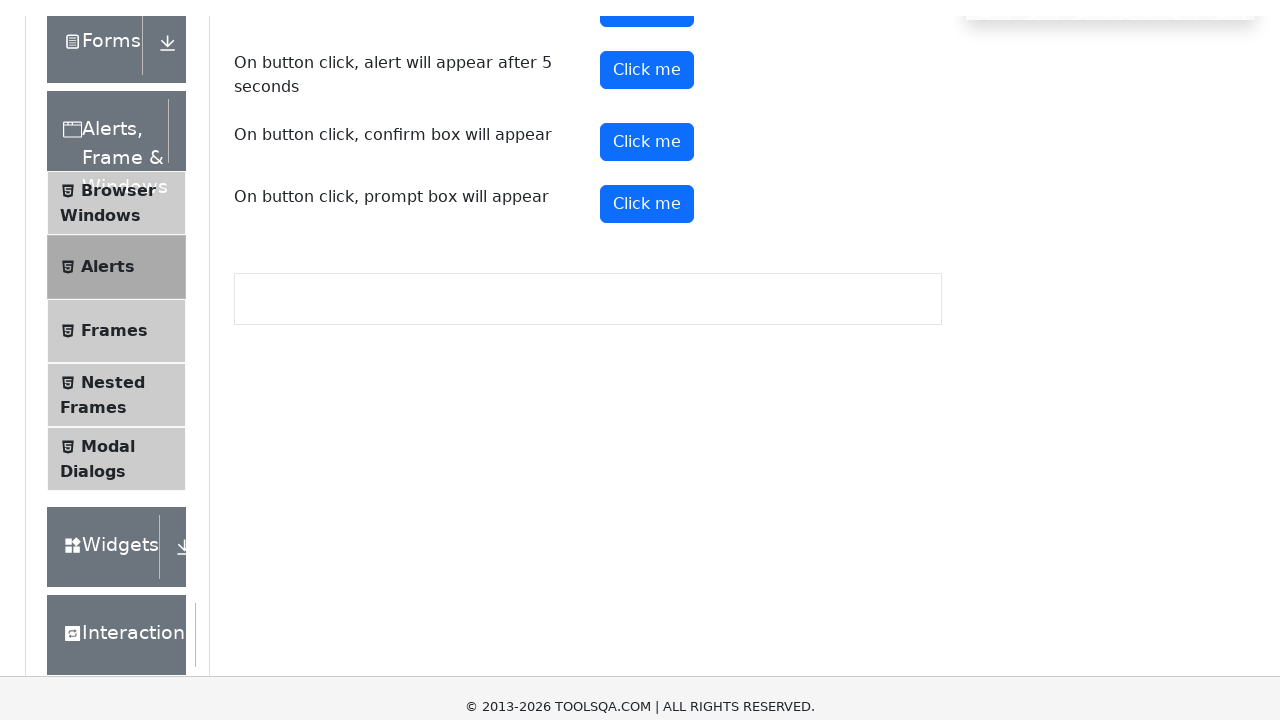

Clicked the prompt button to trigger dialog at (647, 188) on #promtButton
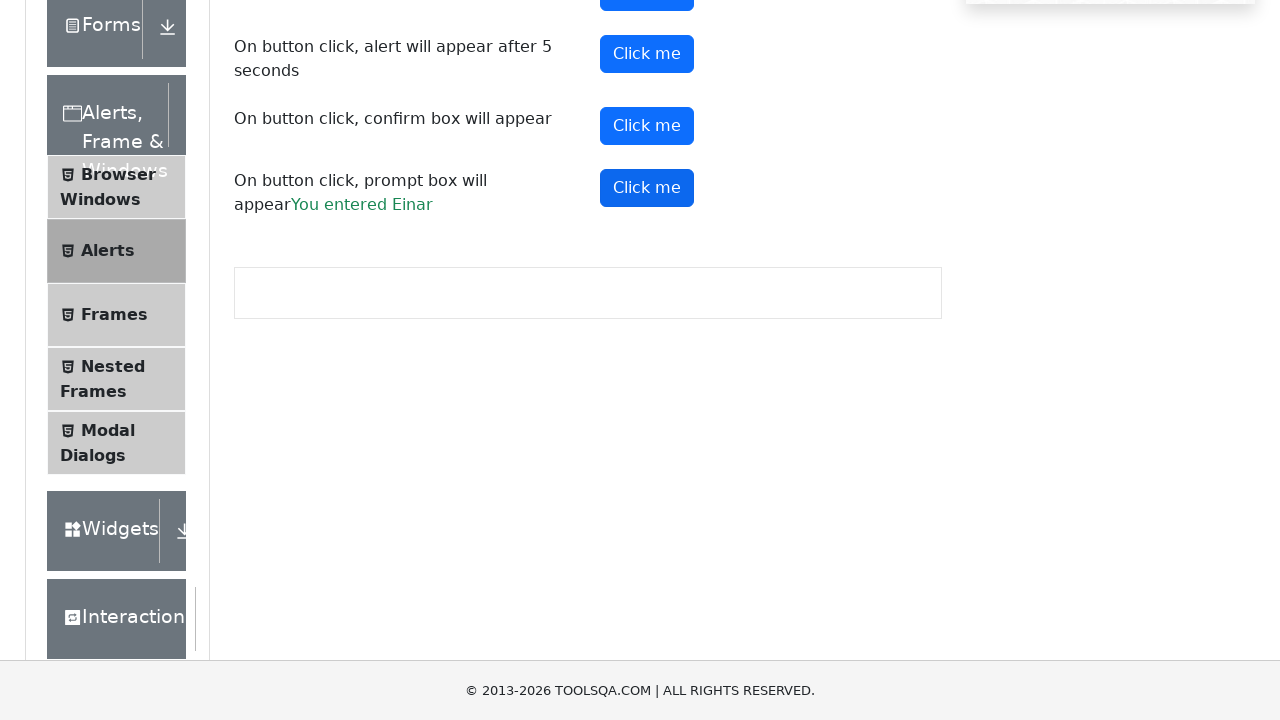

Located the prompt result element
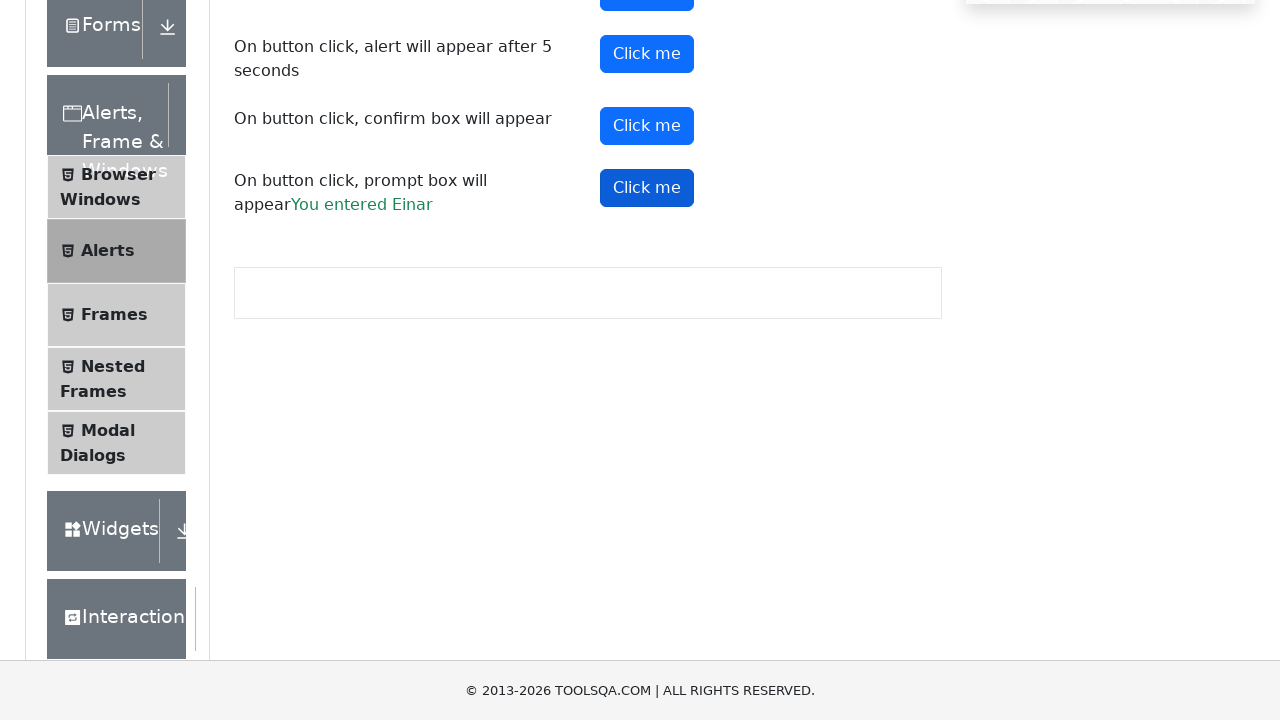

Verified that prompt result displays 'You entered Einar'
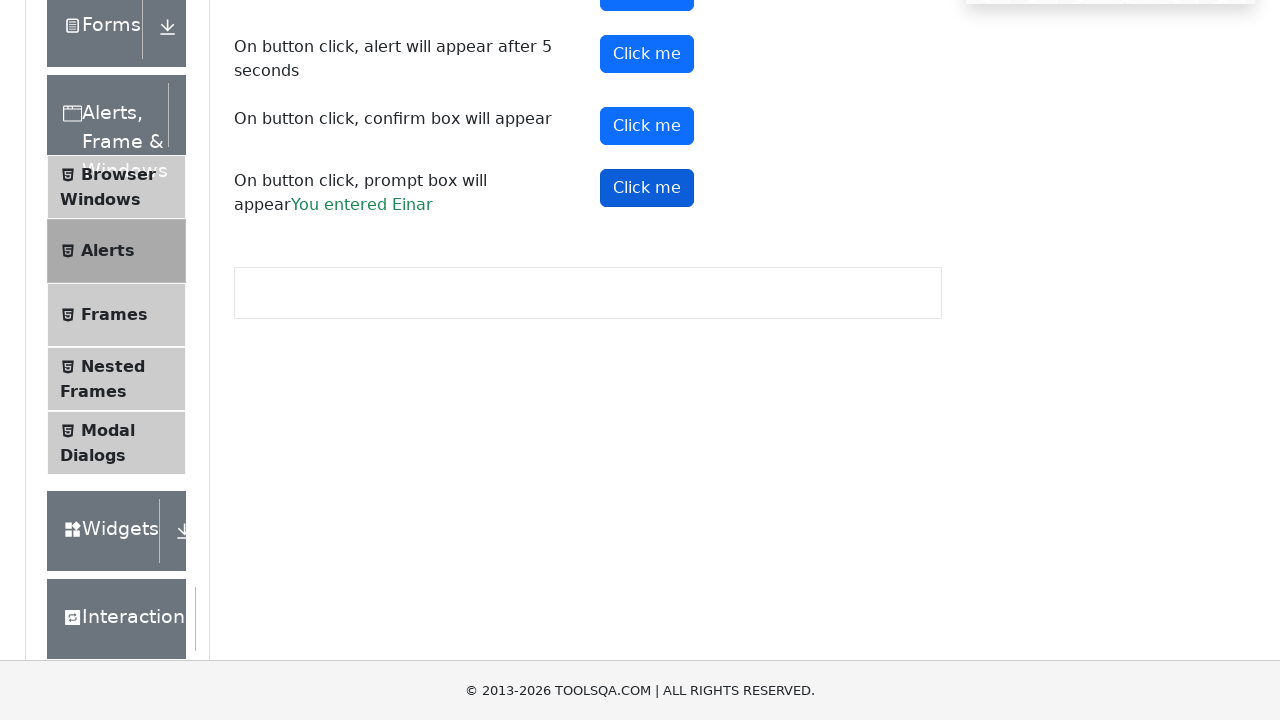

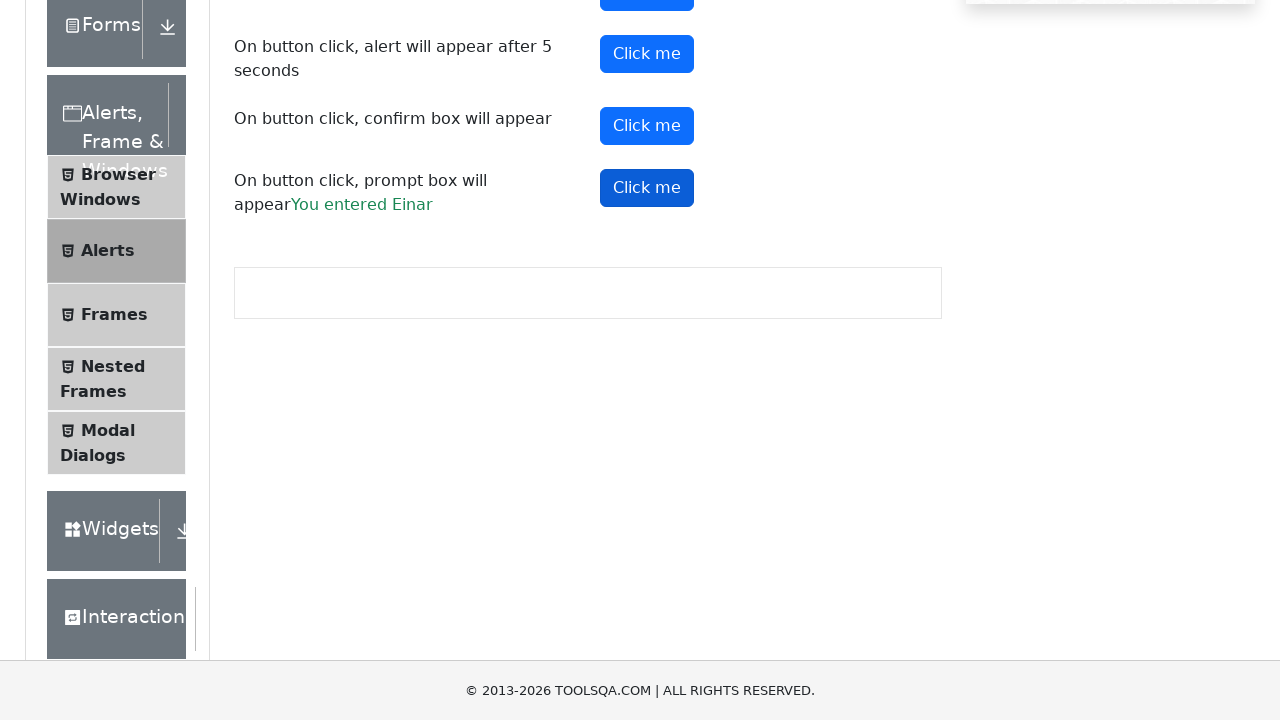